Navigates to the Demoblaze demo e-commerce site and verifies that product listings are displayed by waiting for product links to load.

Starting URL: https://demoblaze.com/

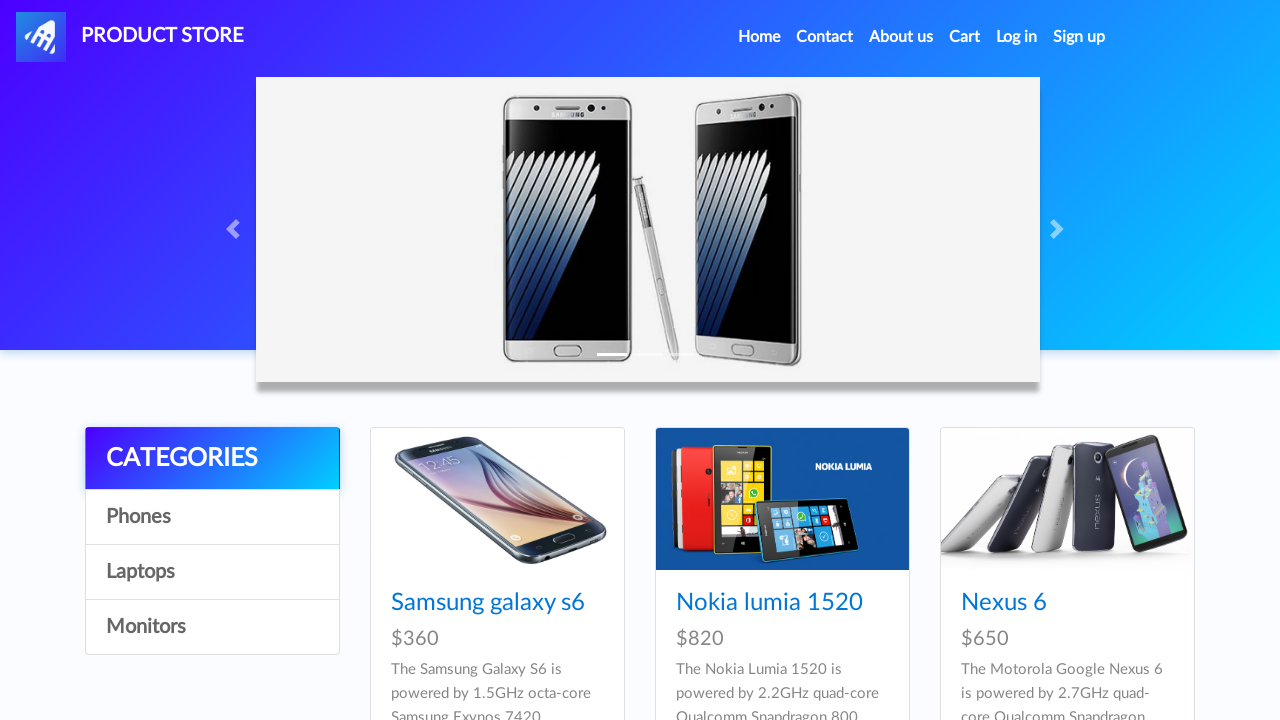

Waited for product listings to load
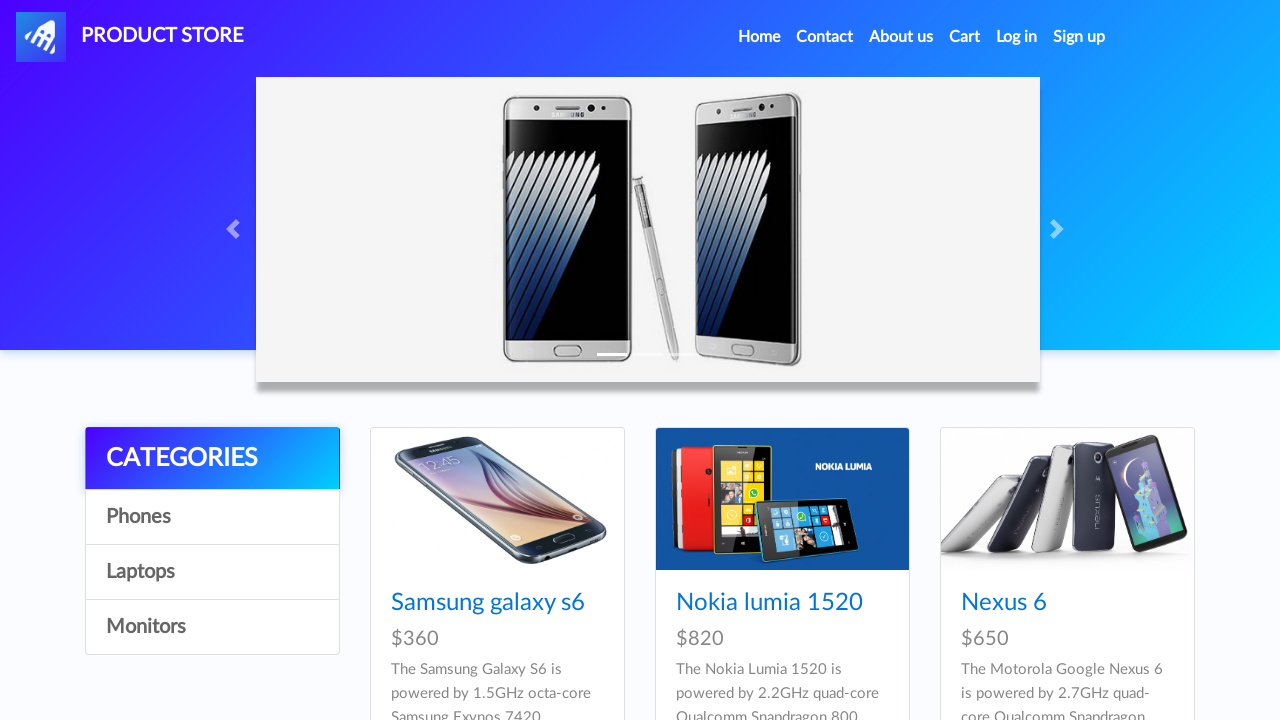

Located product link elements on page
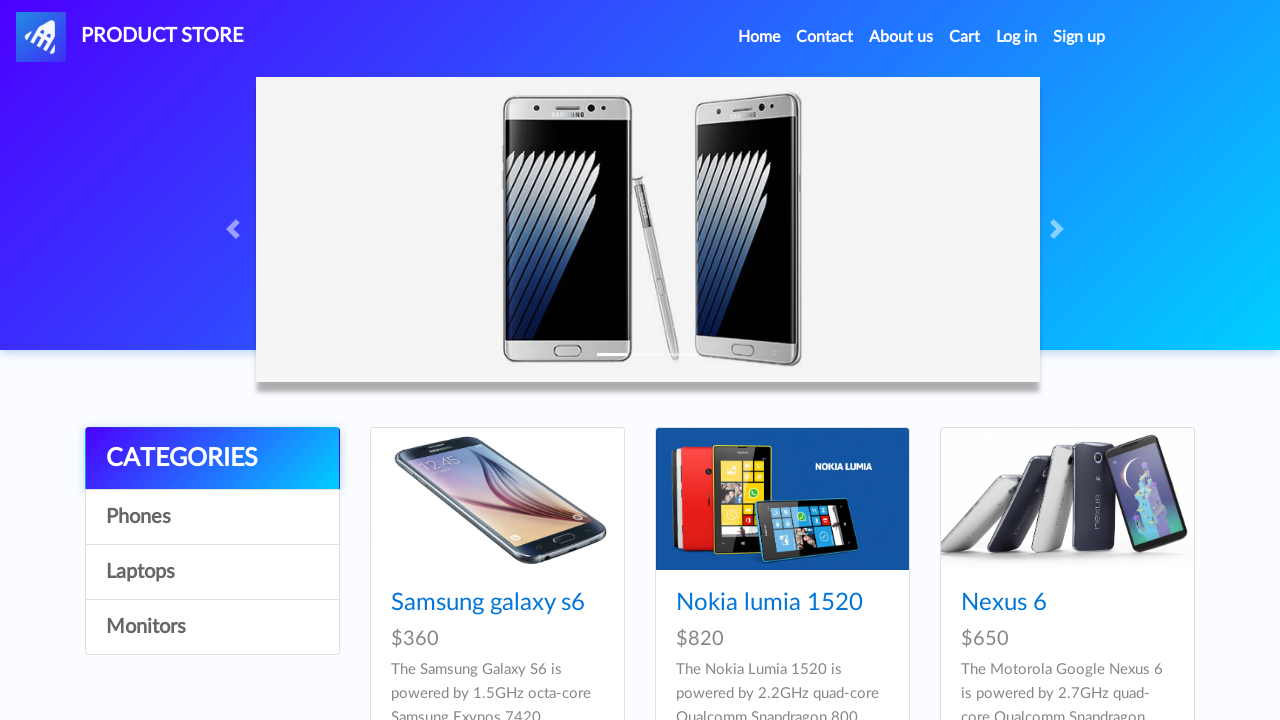

Verified first product link is visible
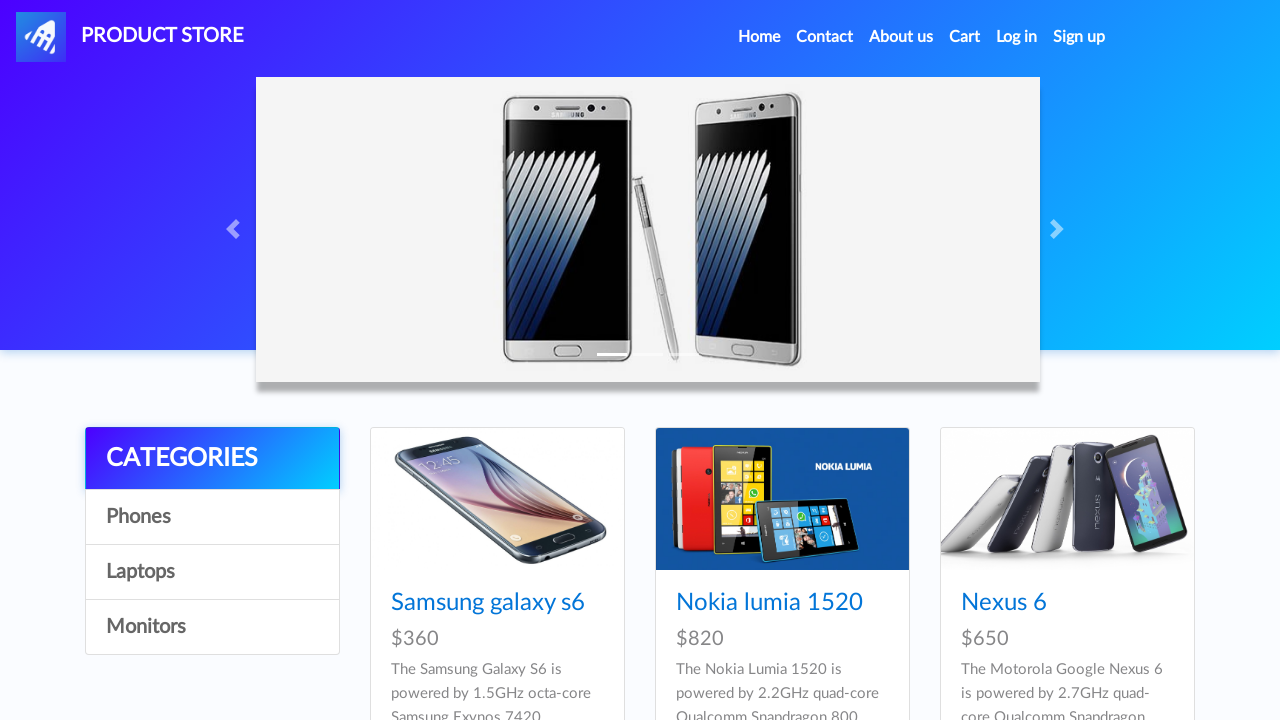

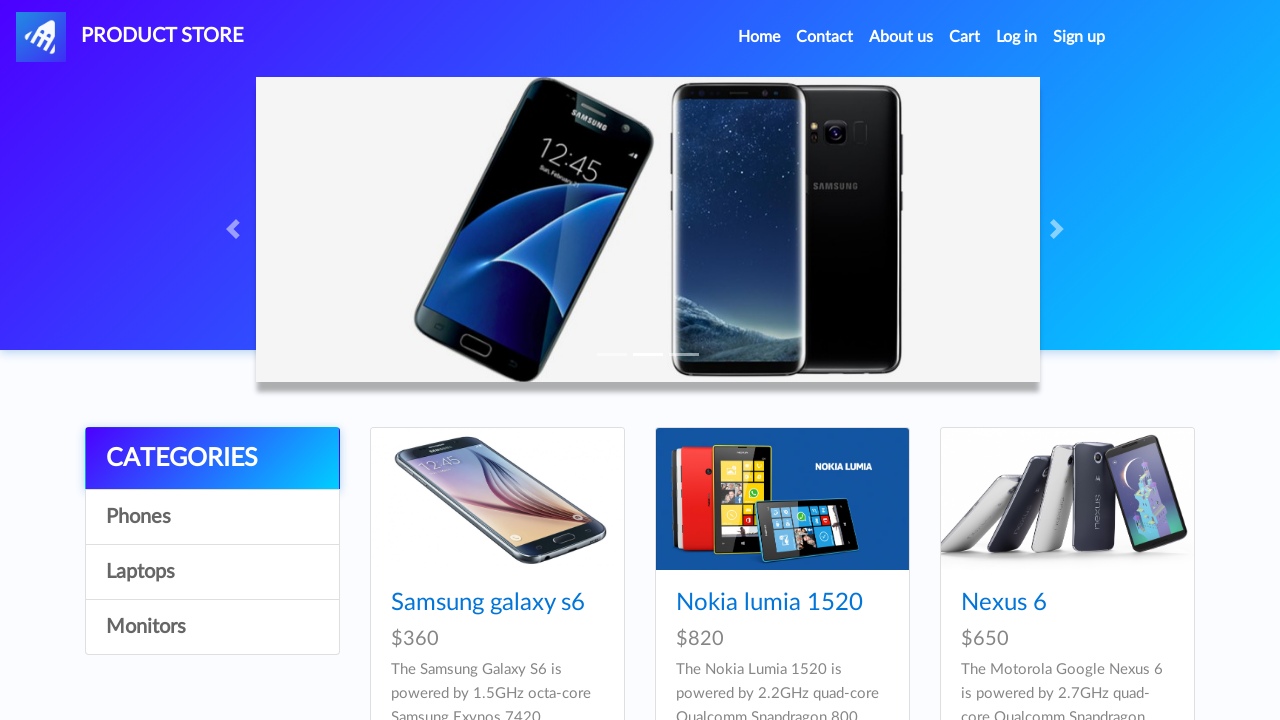